Tests filling out a practice form with personal information including name, email, gender, and phone number, then submitting it

Starting URL: https://demoqa.com/automation-practice-form

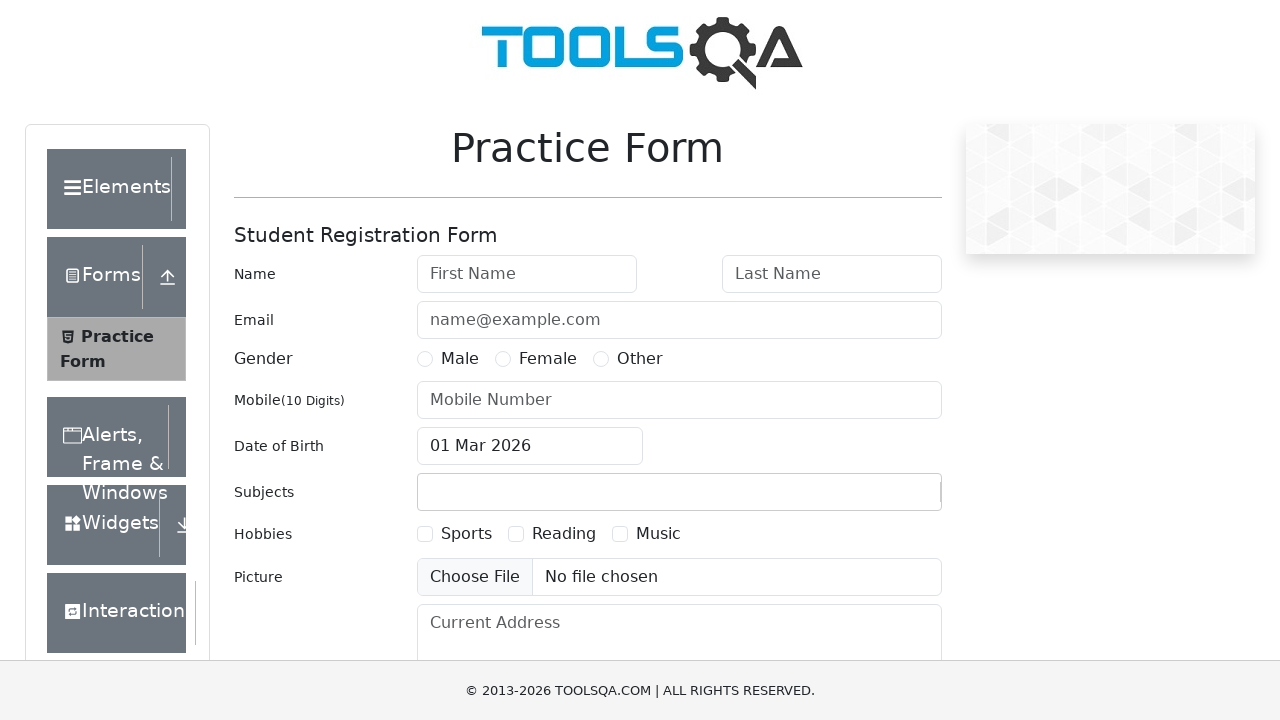

Filled first name field with 'Irina' on #firstName
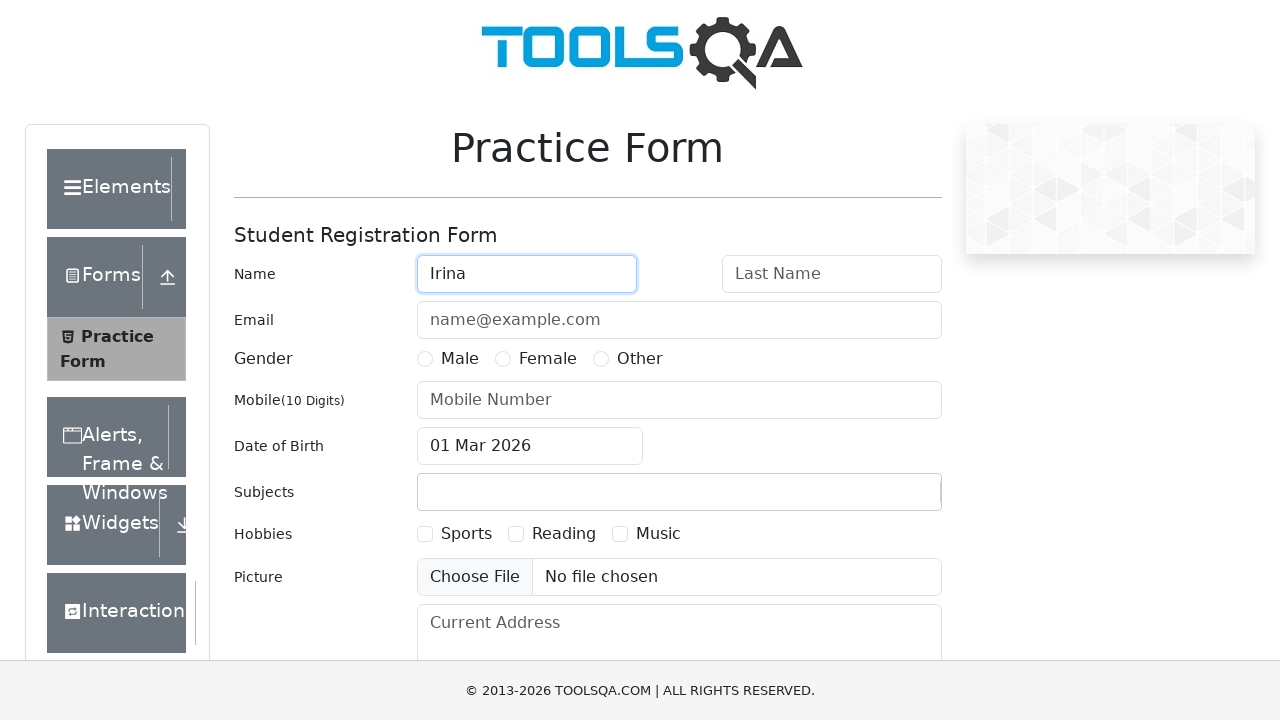

Filled last name field with 'Kuperman' on #lastName
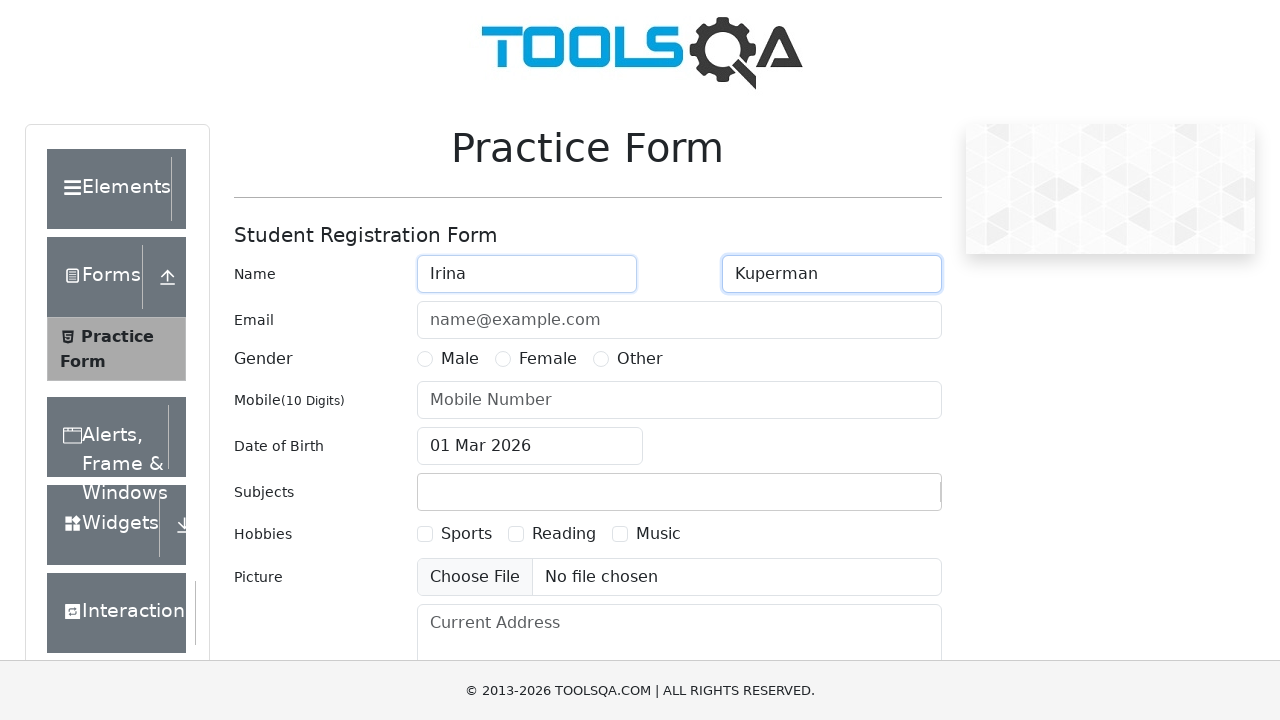

Filled email field with 'ama@ama.com' on #userEmail
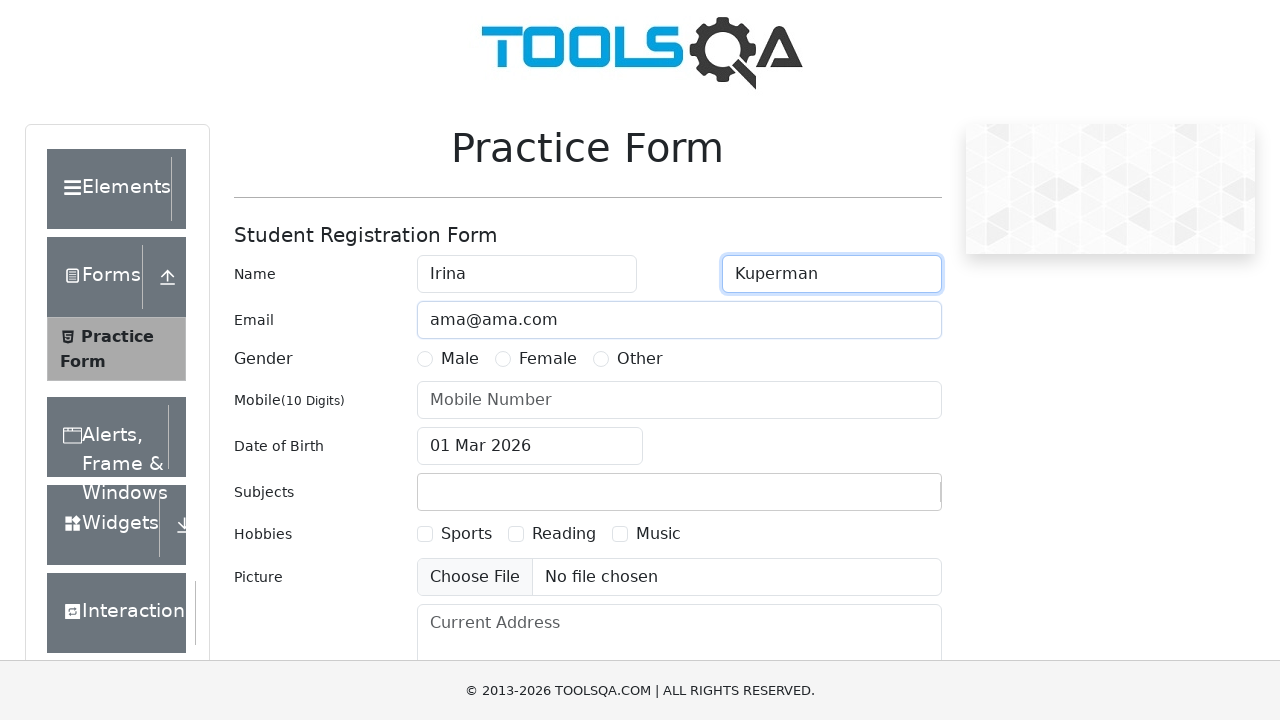

Selected Female gender option at (548, 359) on label[for='gender-radio-2']
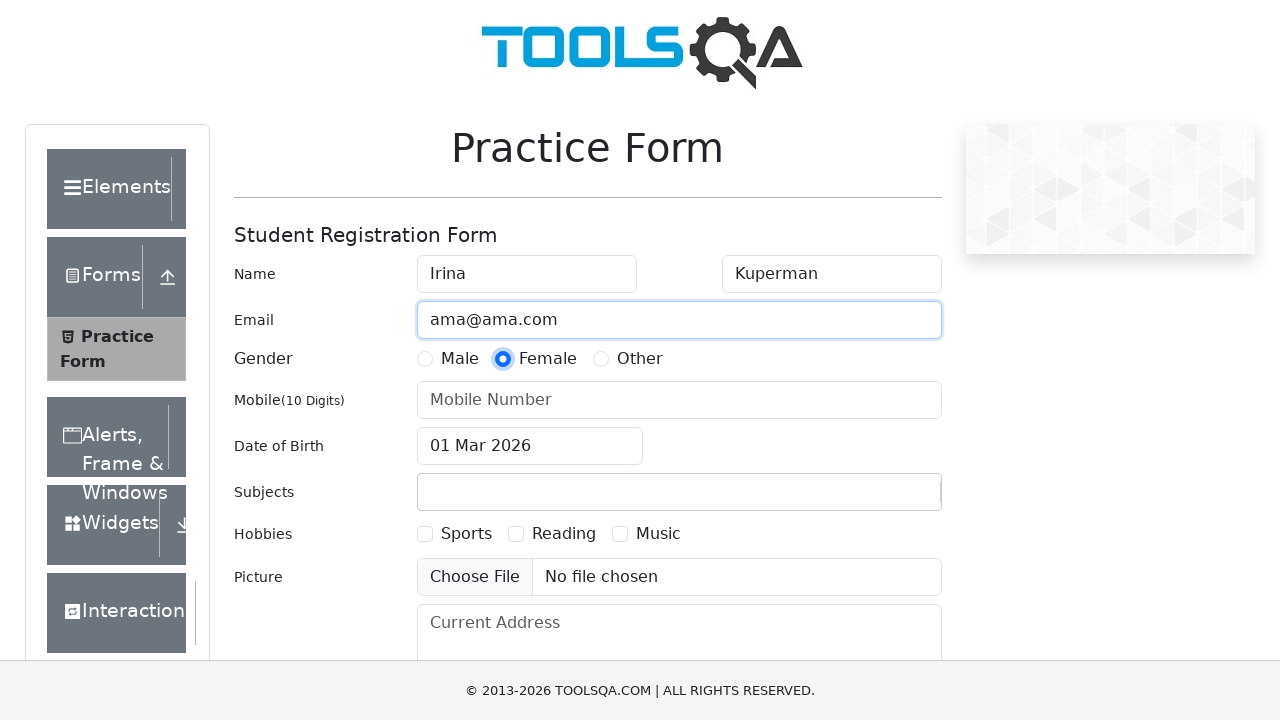

Filled mobile number field with '1234567890' on #userNumber
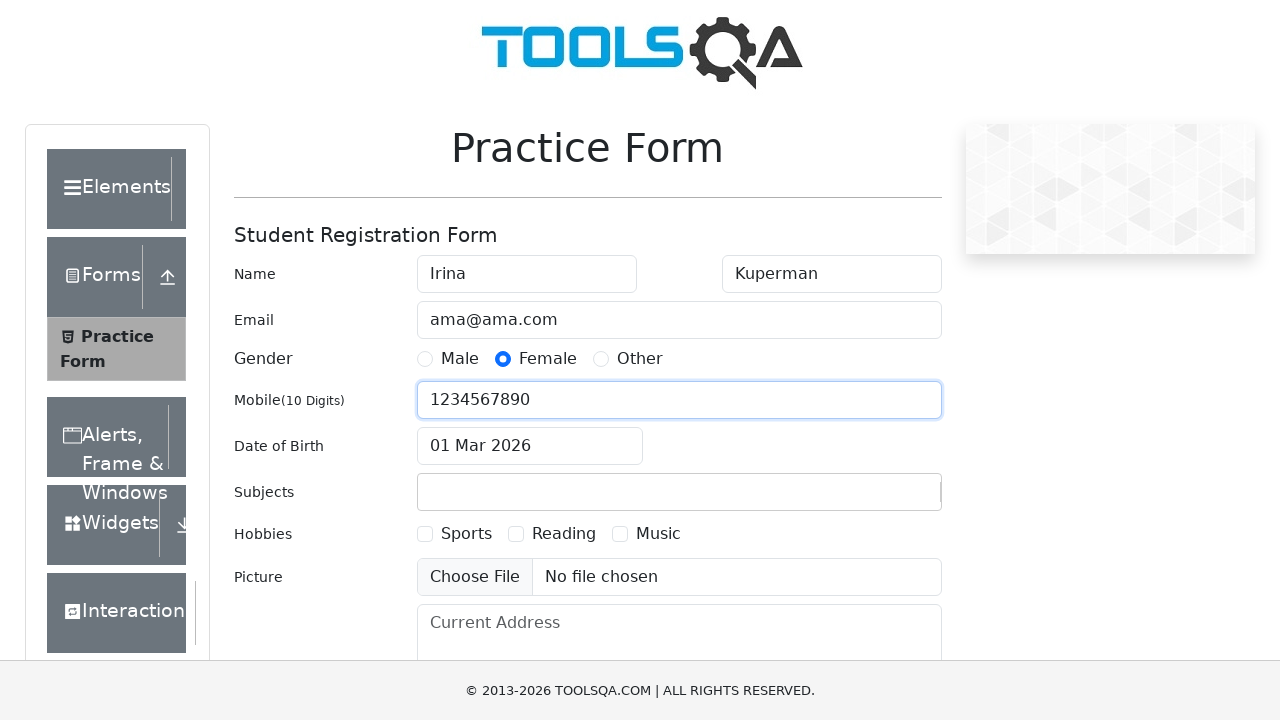

Scrolled submit button into view
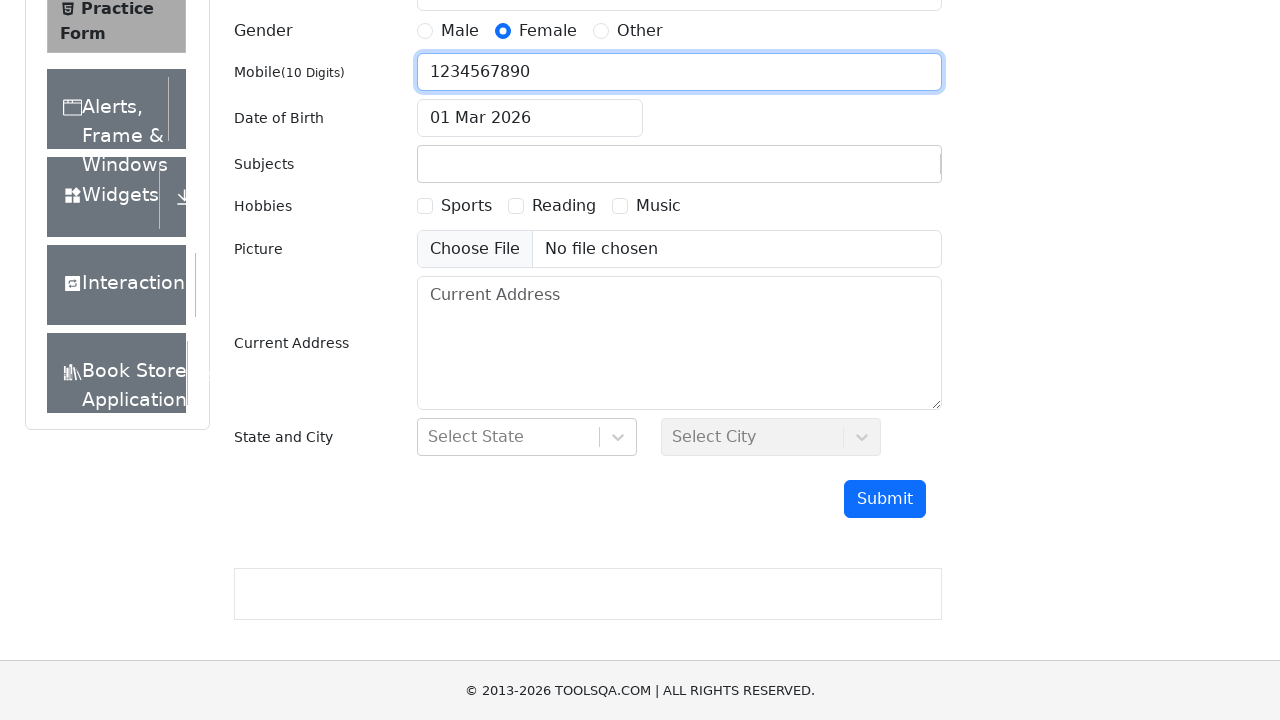

Clicked submit button to submit the practice form at (885, 499) on #submit
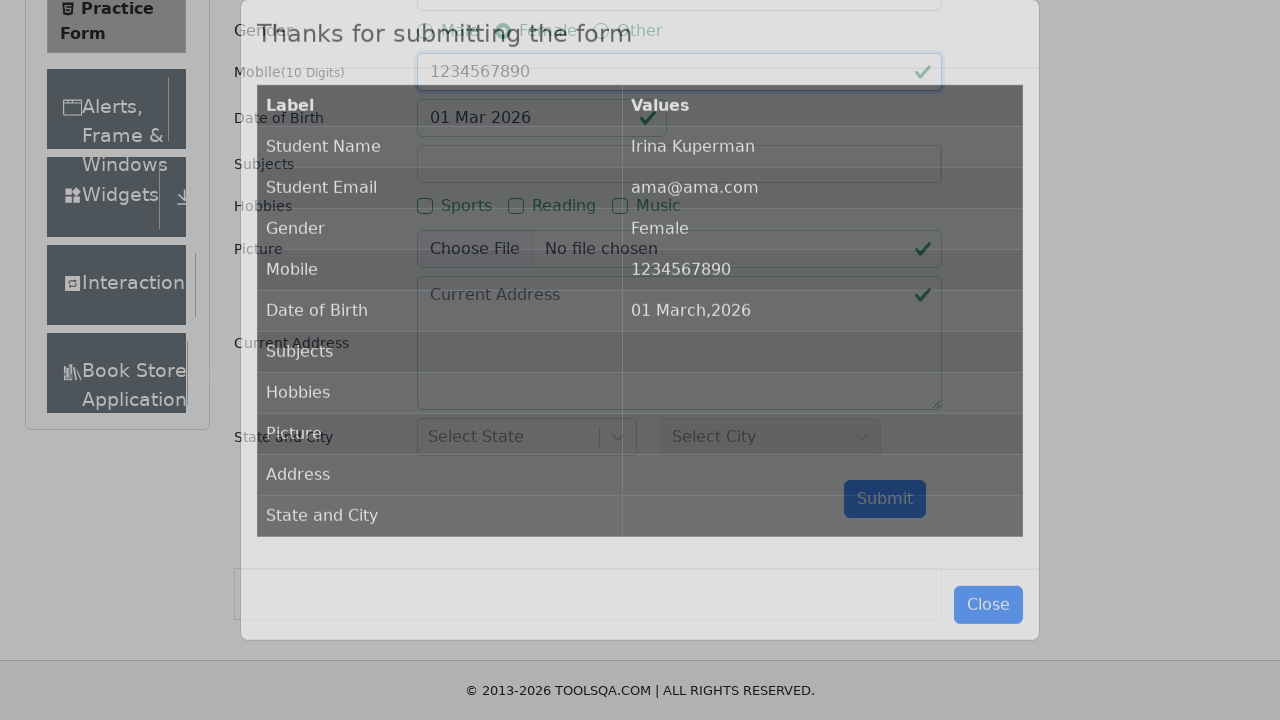

Success modal appeared after form submission
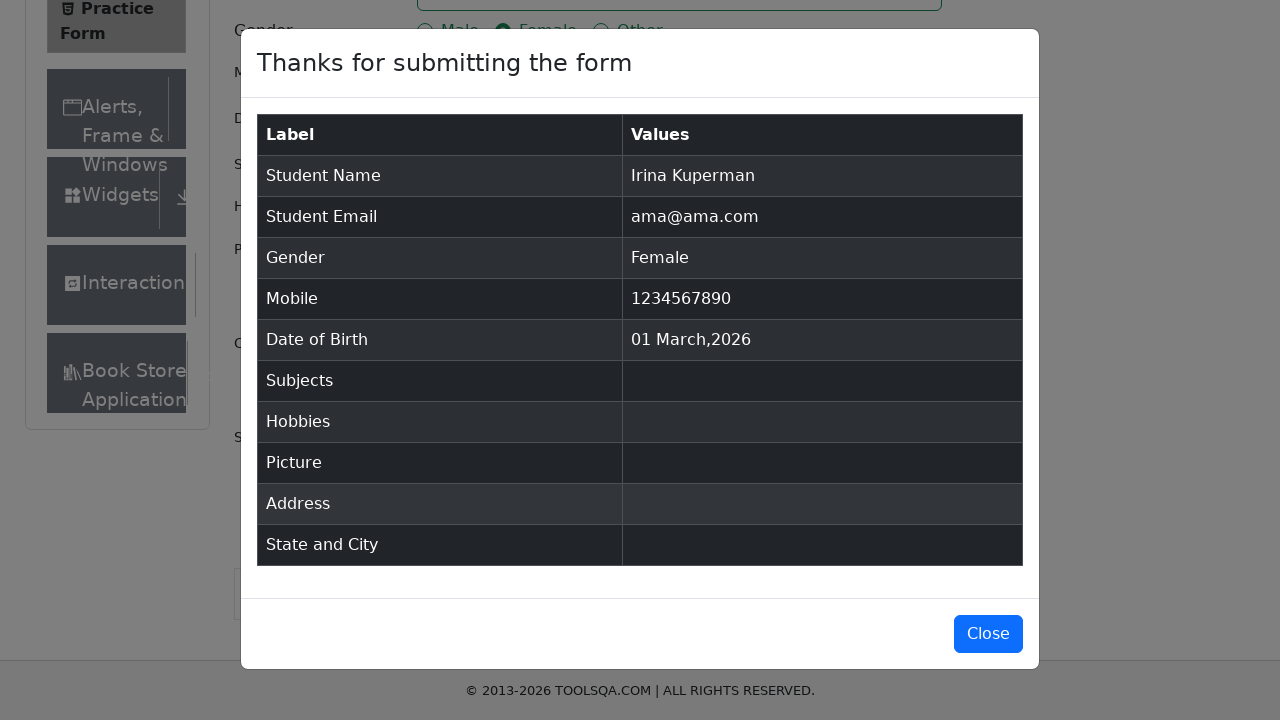

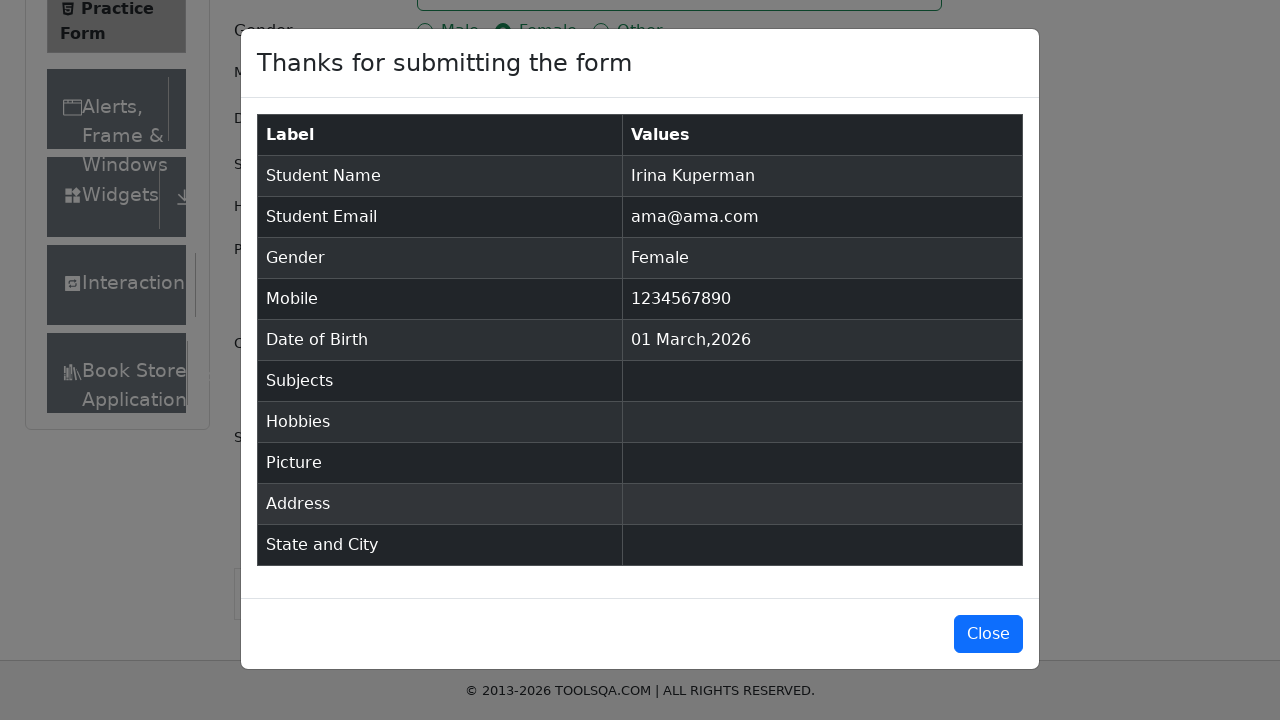